Tests the Interactions section on DemoQA by navigating to the Sortable page and switching between List and Grid views.

Starting URL: https://demoqa.com/

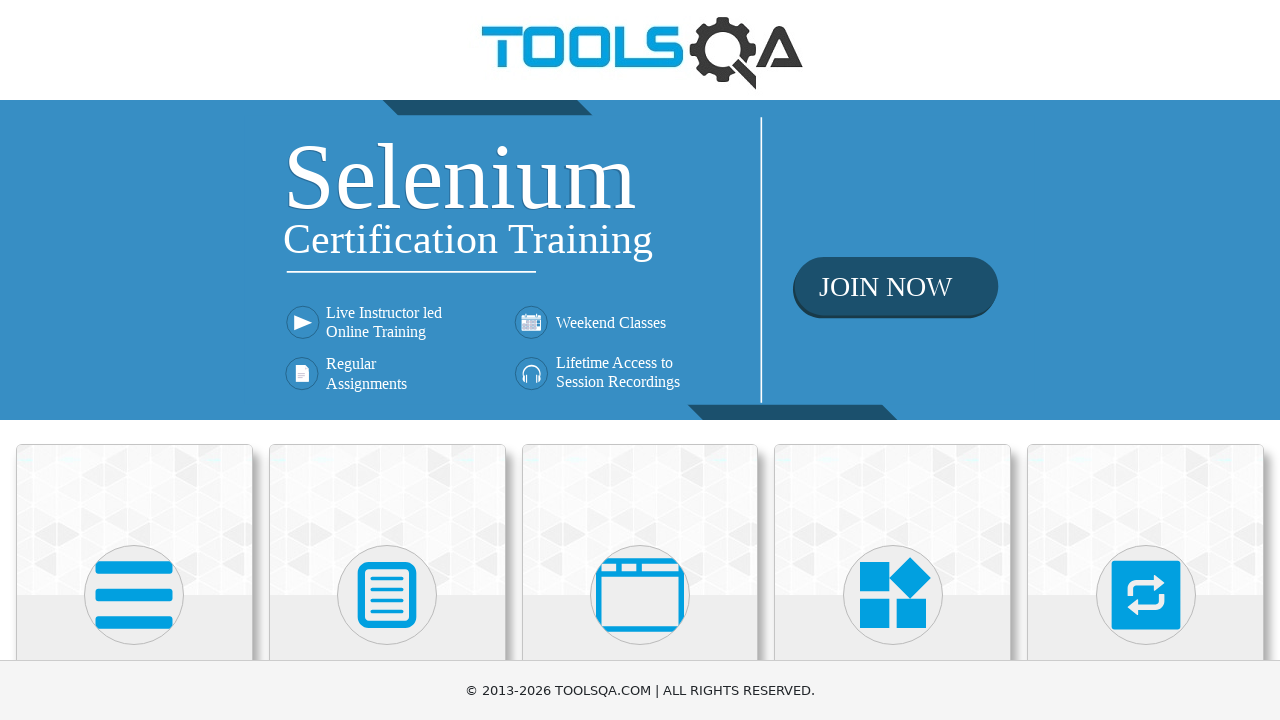

Clicked on Interactions section at (1146, 360) on text=Interactions
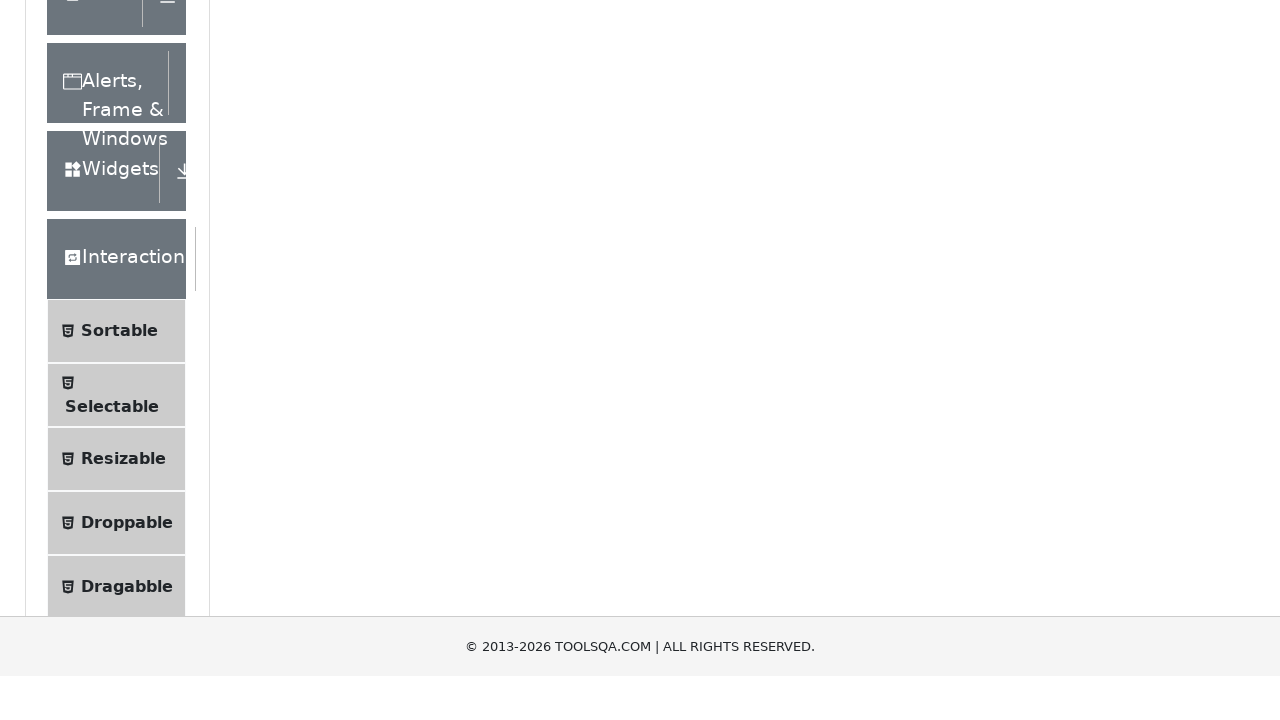

Clicked on Sortable option at (119, 613) on text=Sortable
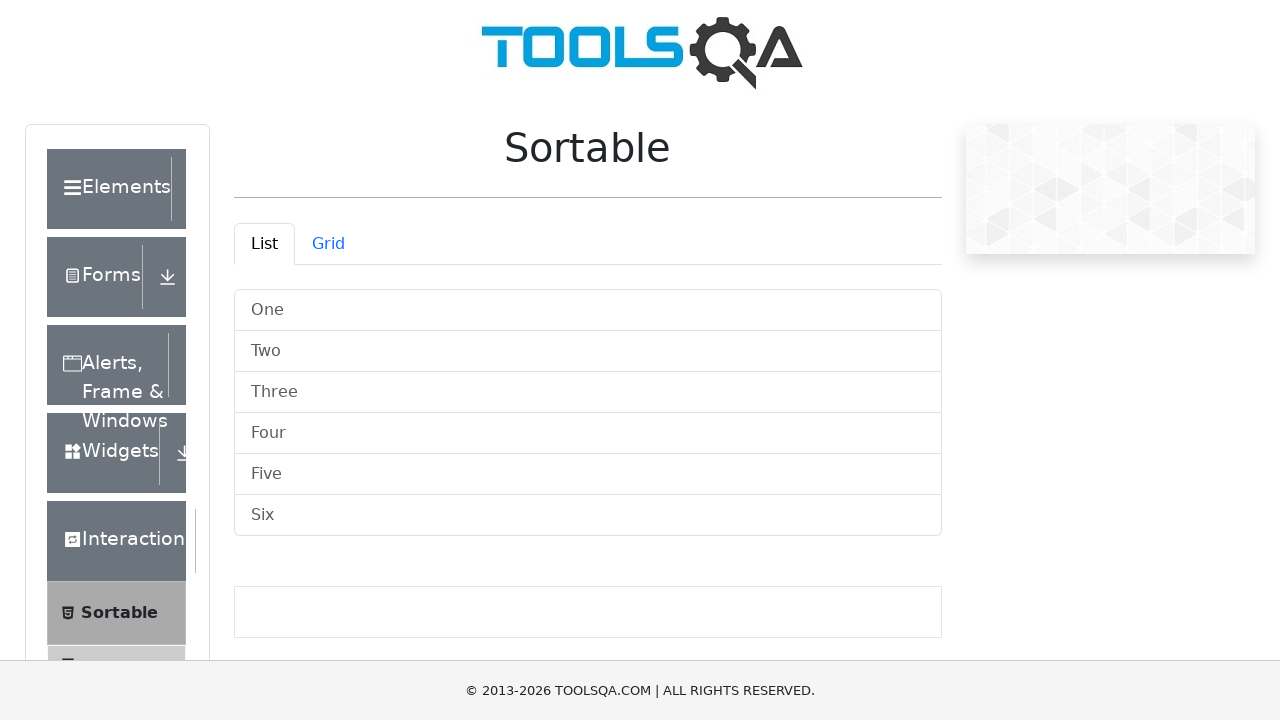

Clicked on List tab at (264, 244) on text=List
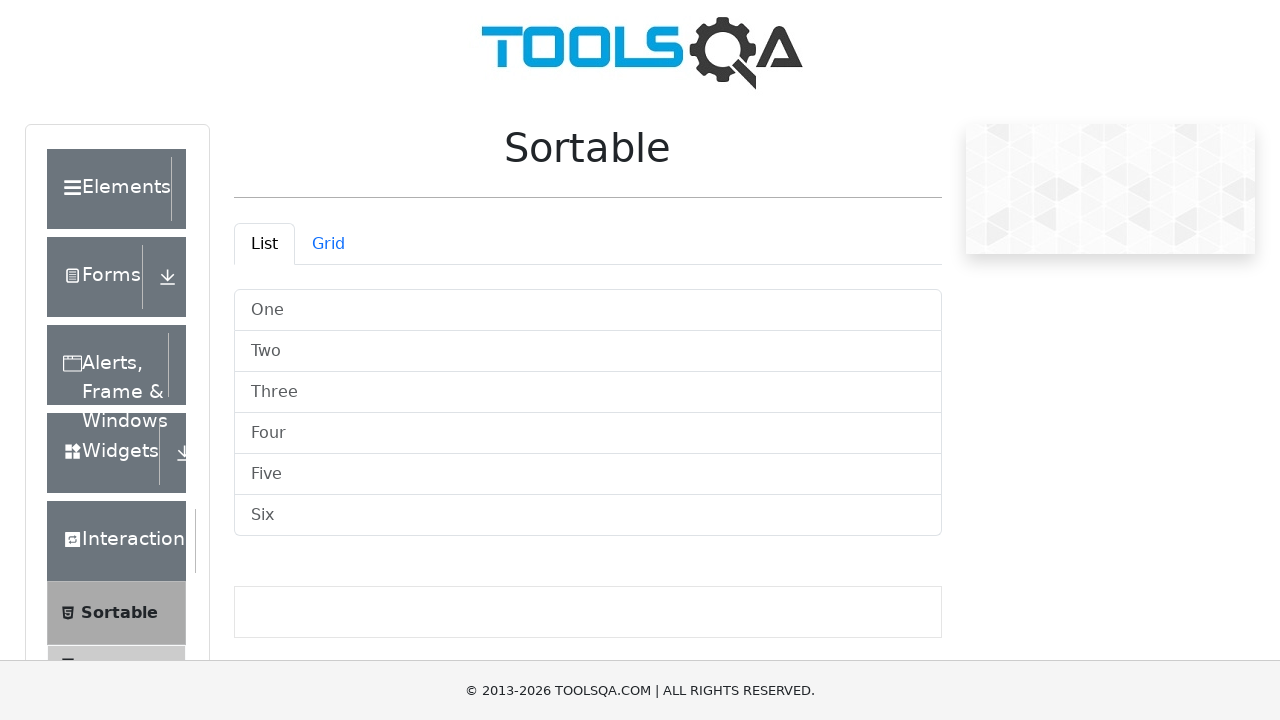

List view loaded successfully
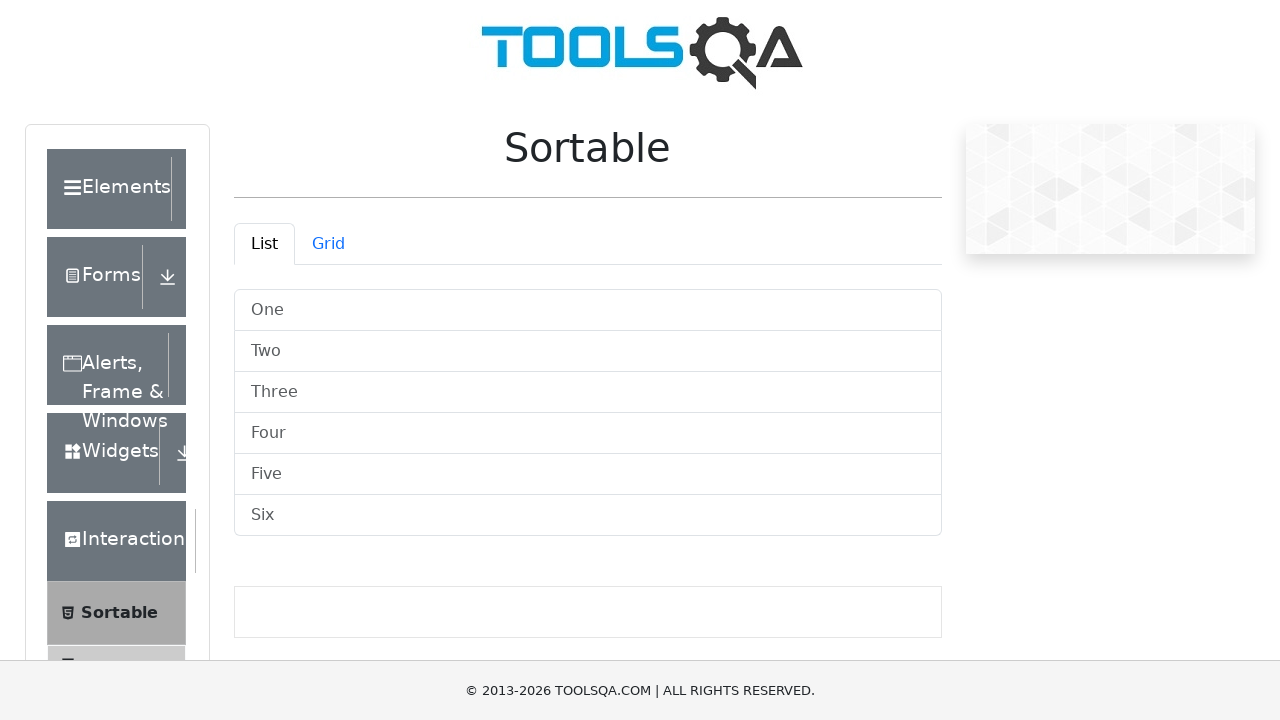

Clicked on Grid tab at (328, 244) on text=Grid
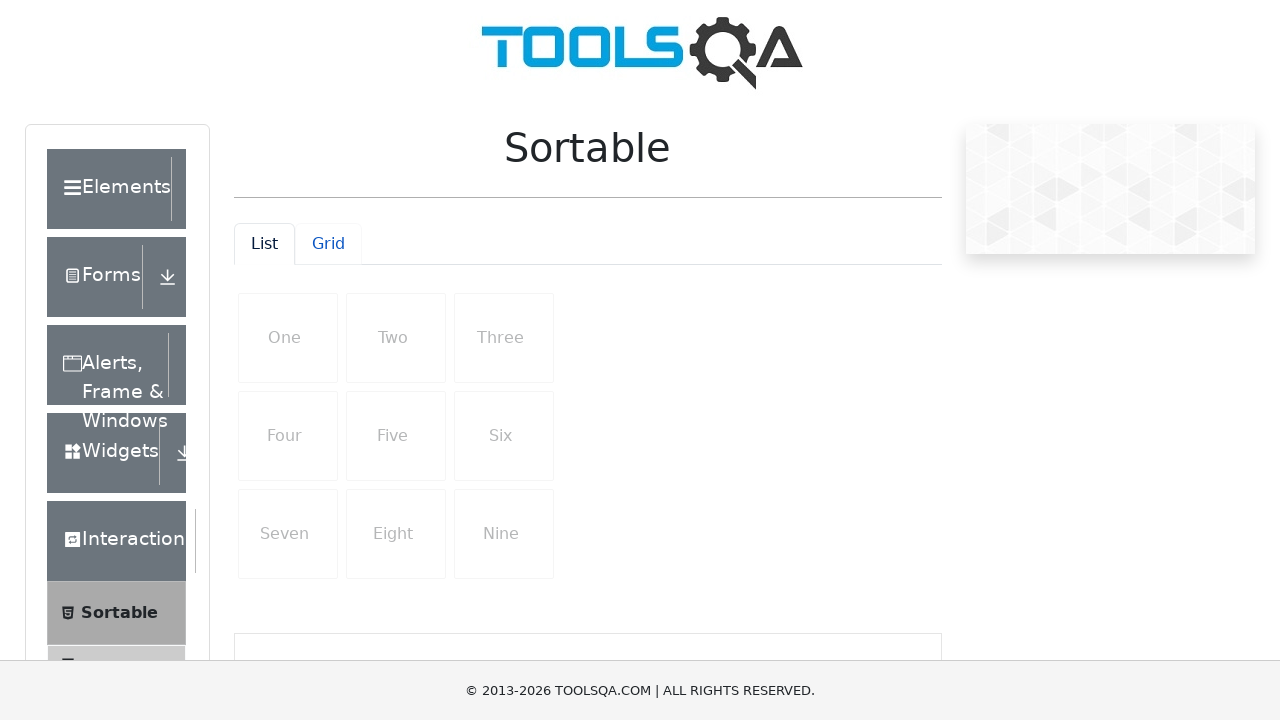

Grid view loaded successfully
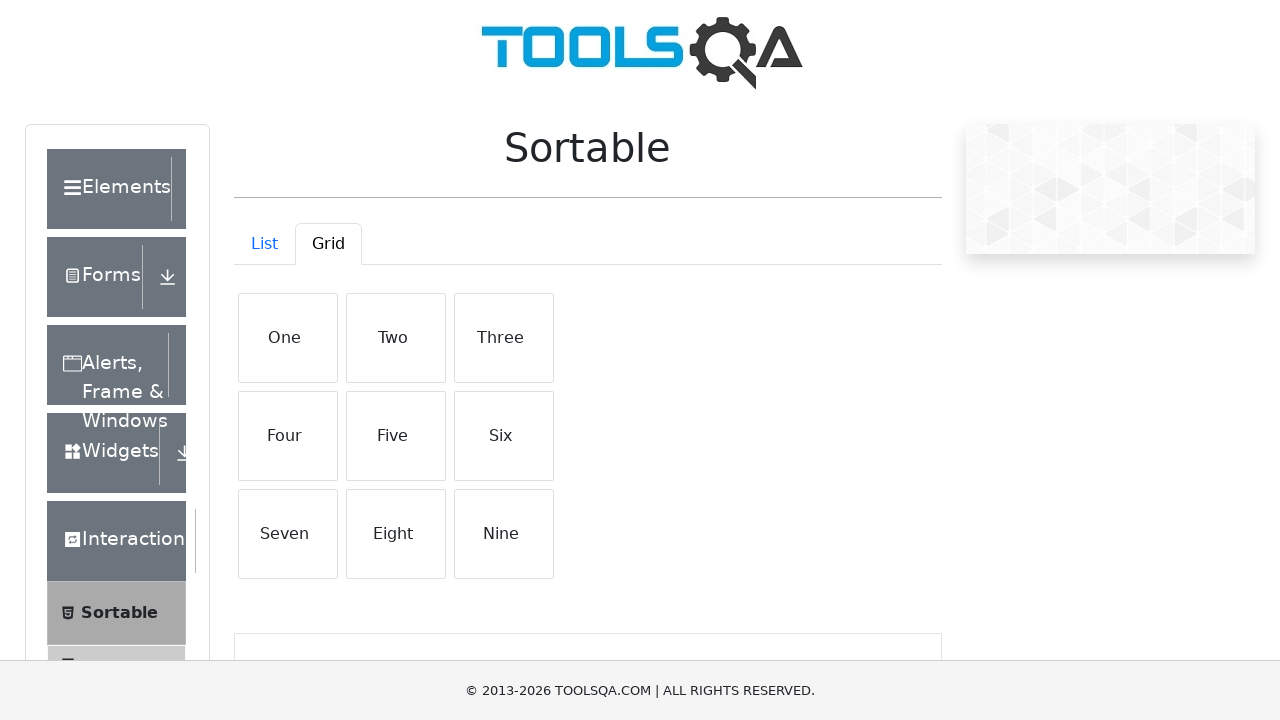

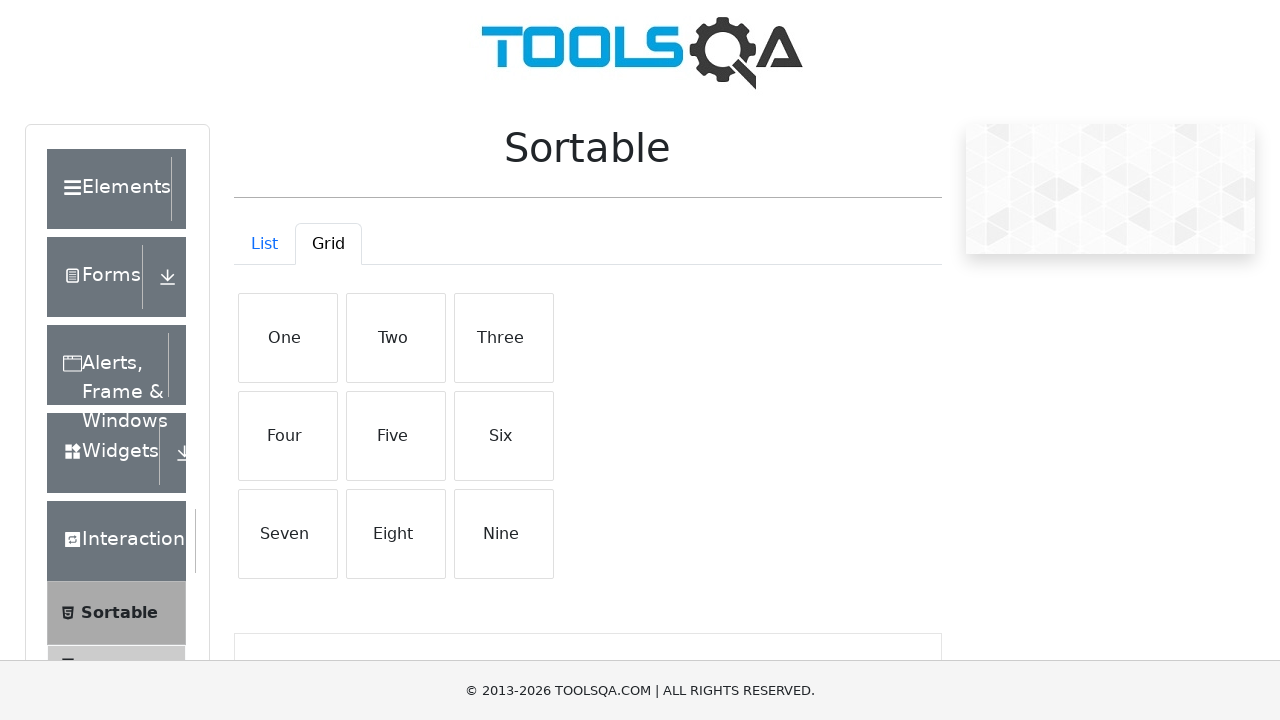